Tests date picker functionality by clicking on the date picker input field and entering a date value, then pressing Enter to confirm the selection.

Starting URL: https://formy-project.herokuapp.com/datepicker

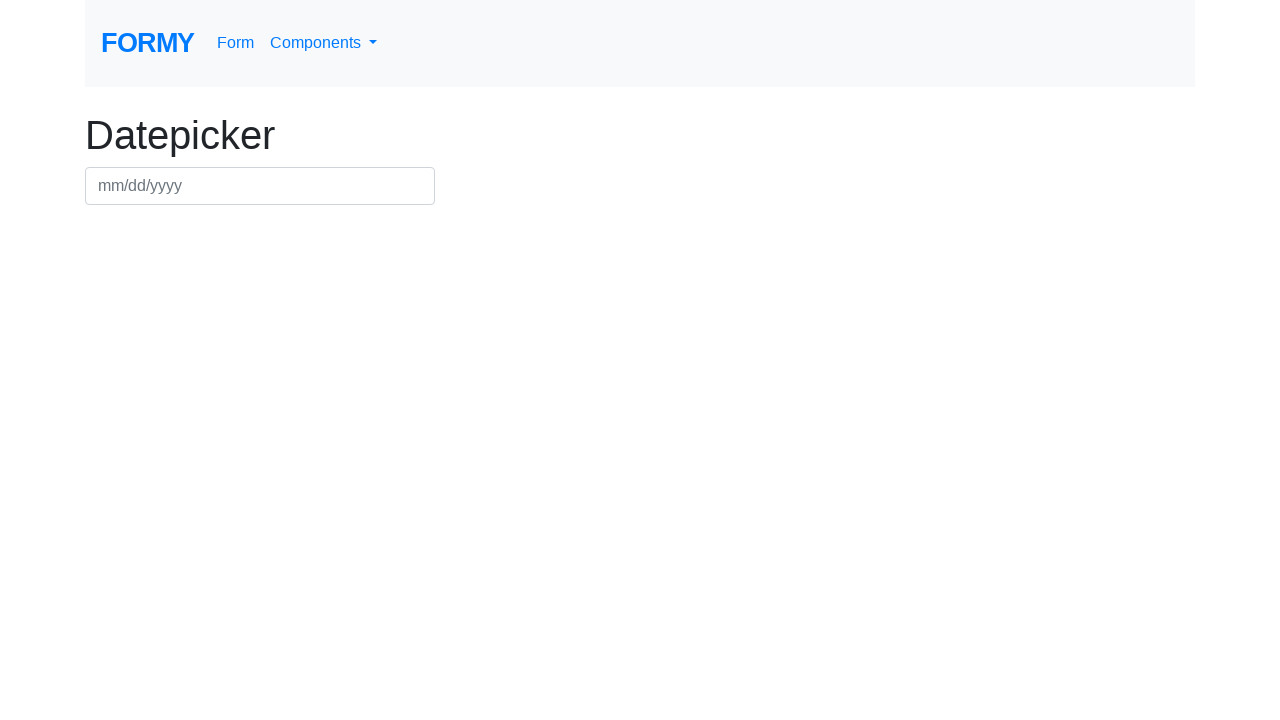

Clicked on date picker input field to open it at (260, 186) on #datepicker
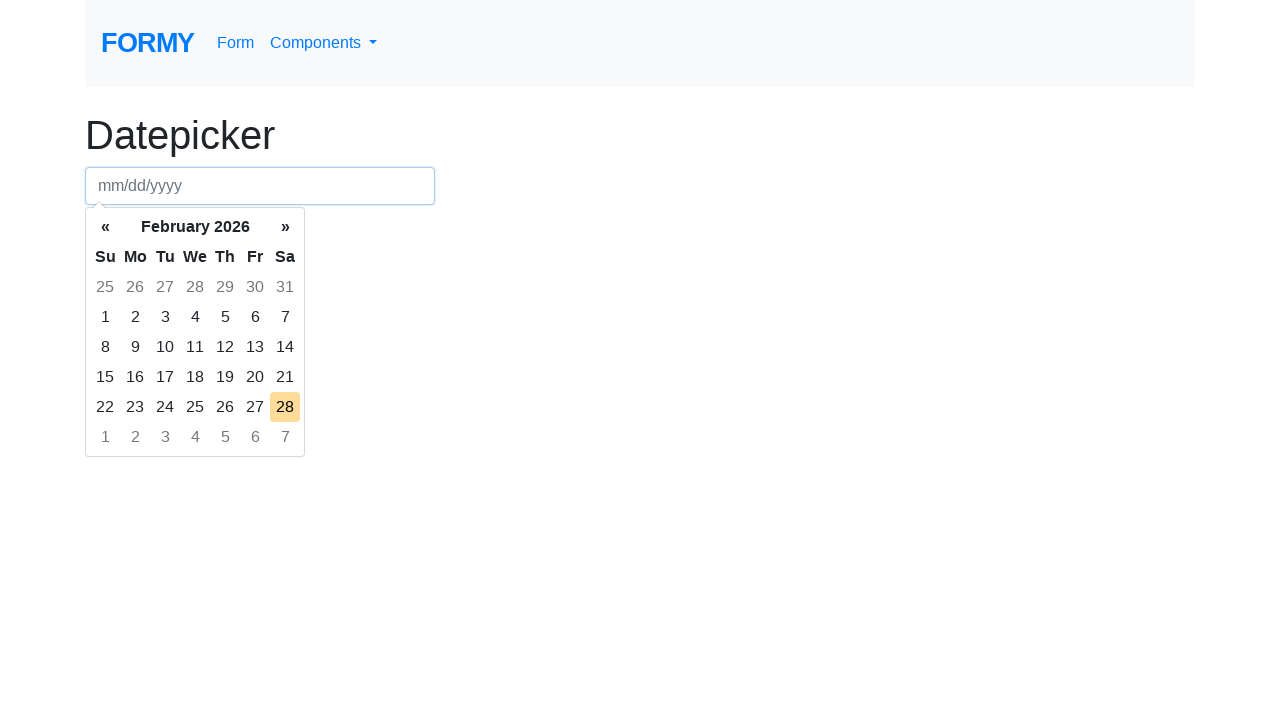

Entered date value '03/03/2021' into date picker on #datepicker
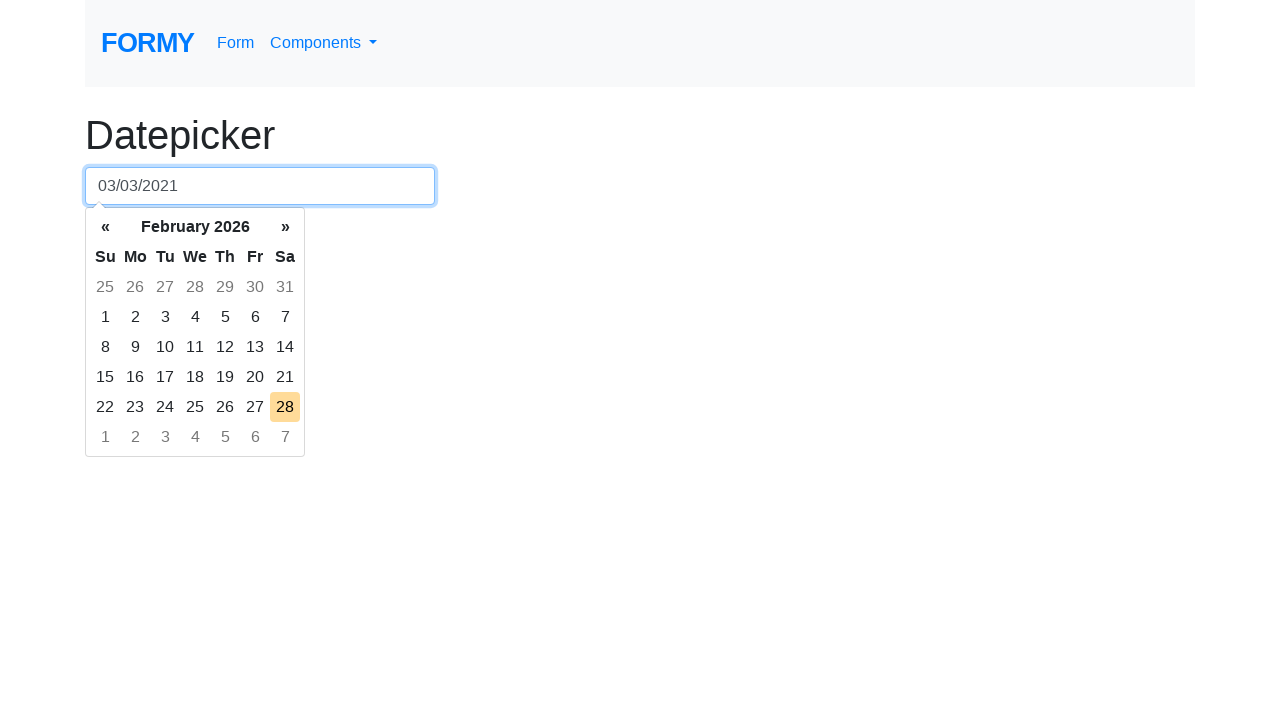

Pressed Enter to confirm date selection on #datepicker
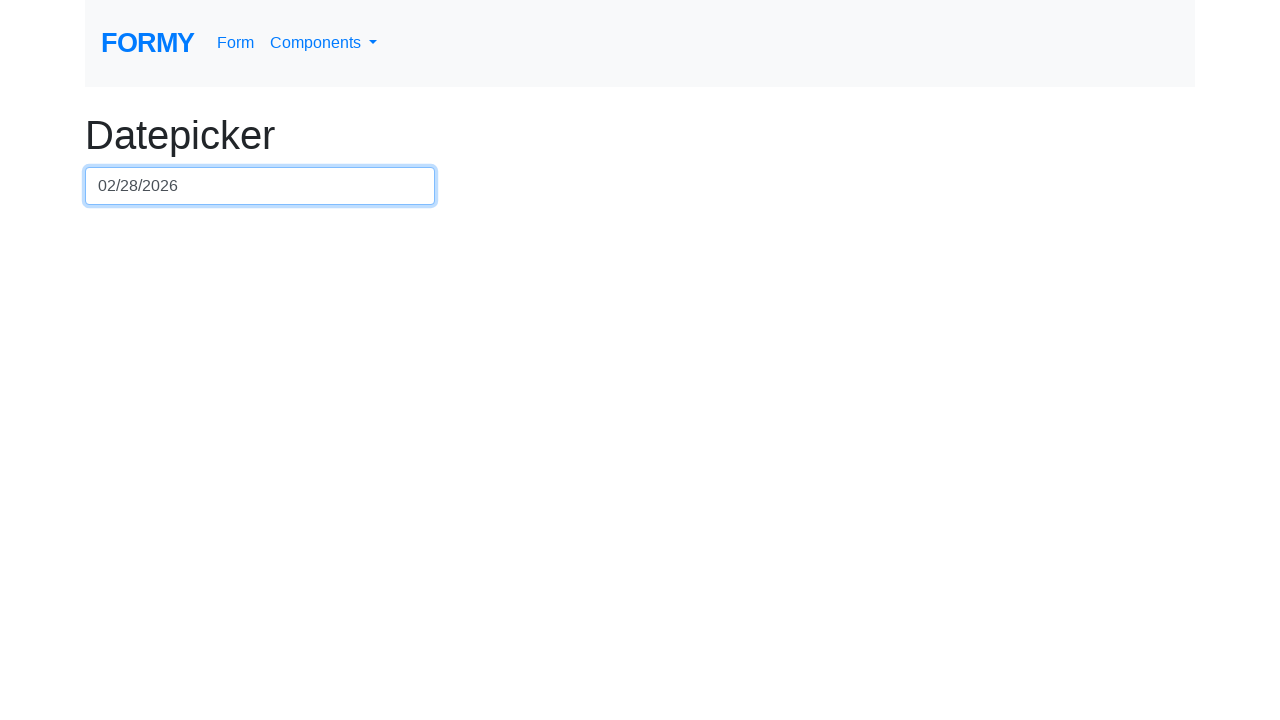

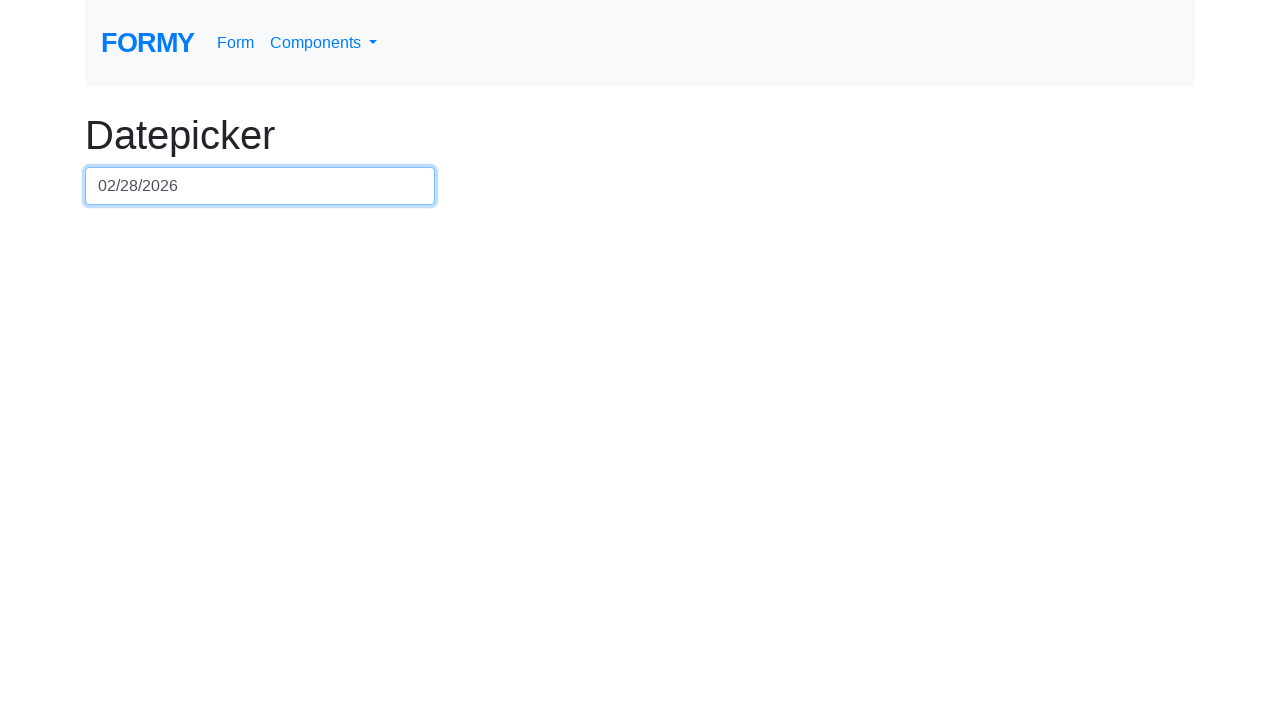